Tests JavaScript alert handling functionality including accepting a simple alert, dismissing a confirmation dialog, and entering text in a prompt dialog before accepting it.

Starting URL: https://demo.automationtesting.in/Alerts.html

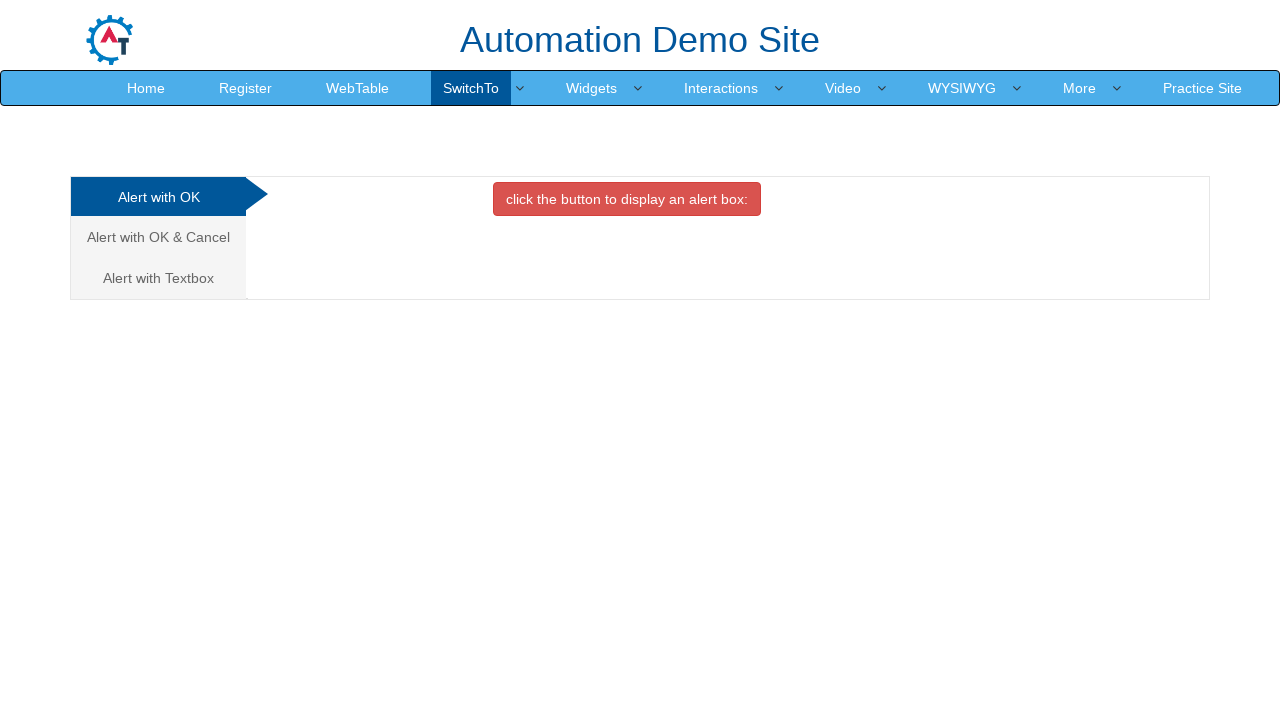

Set viewport size to 1920x1080
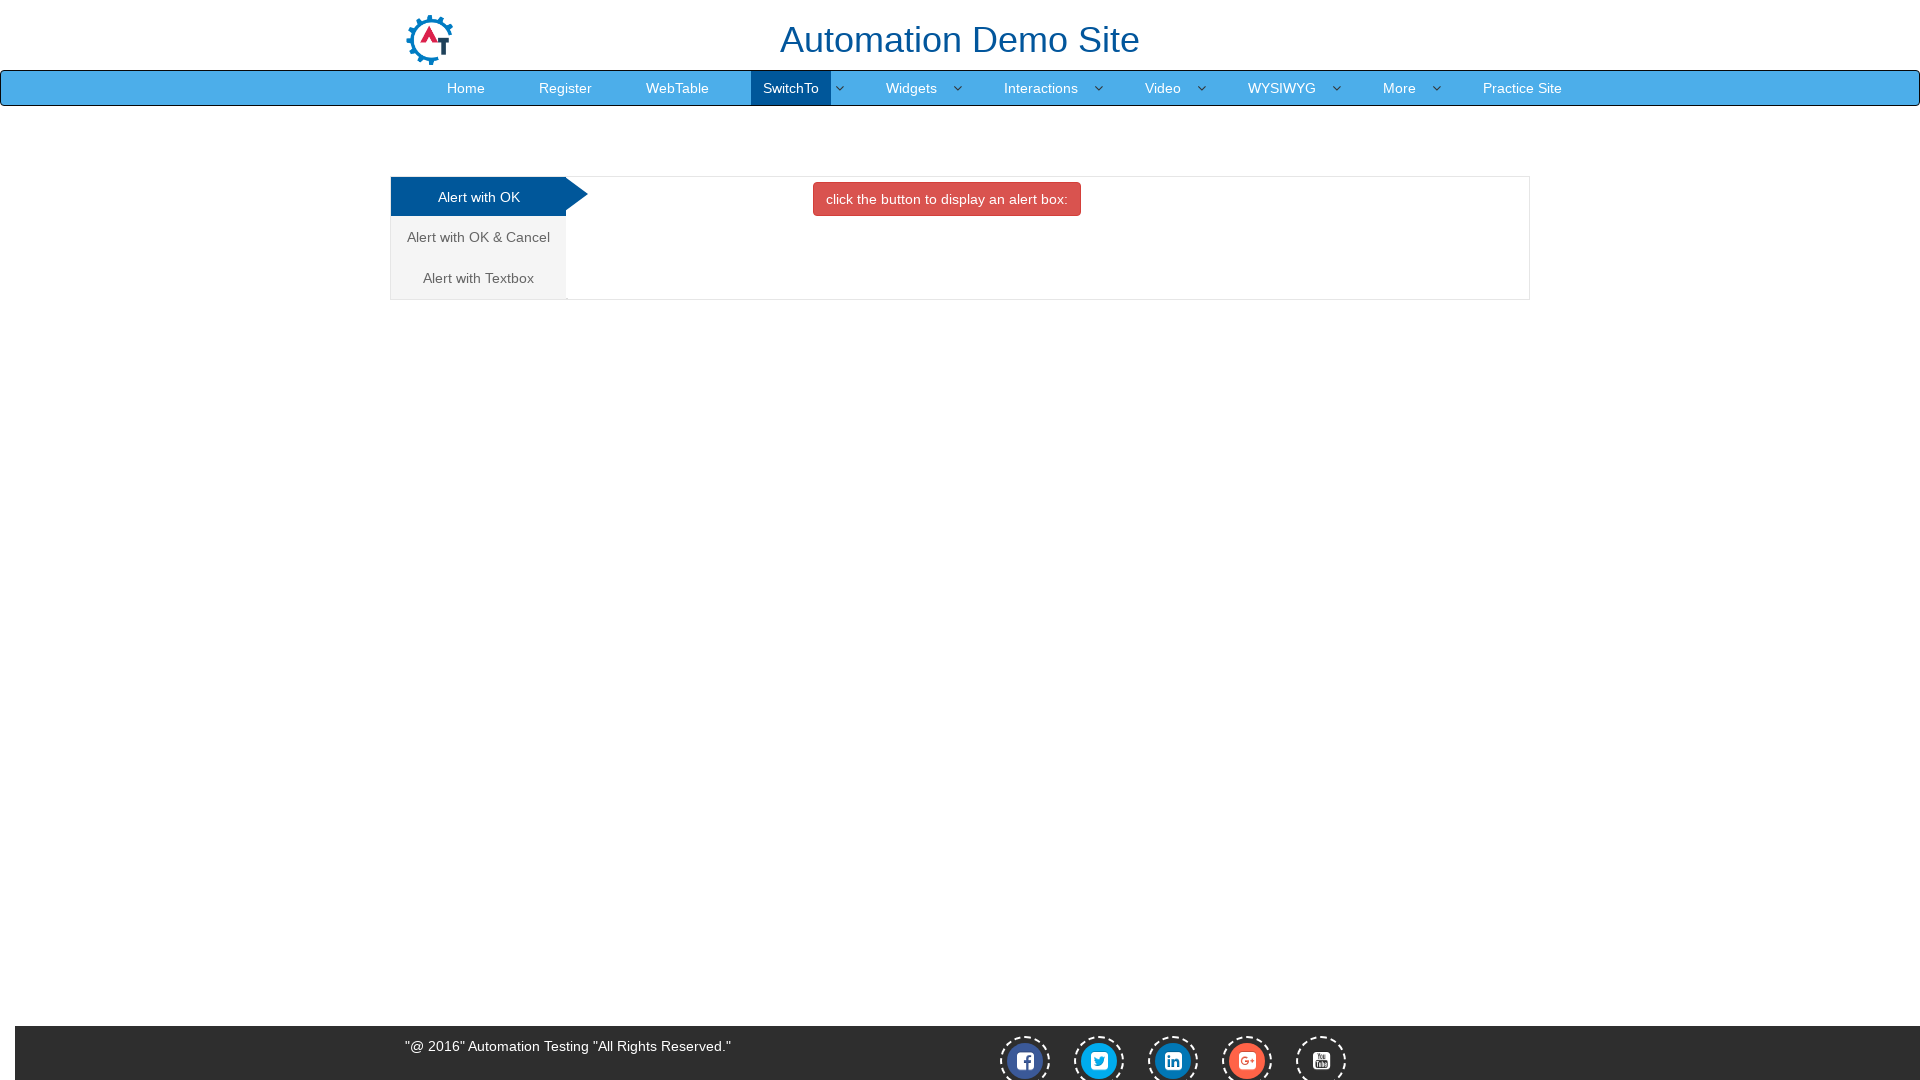

Clicked button to trigger simple alert at (947, 199) on xpath=//button[@onclick='alertbox()']
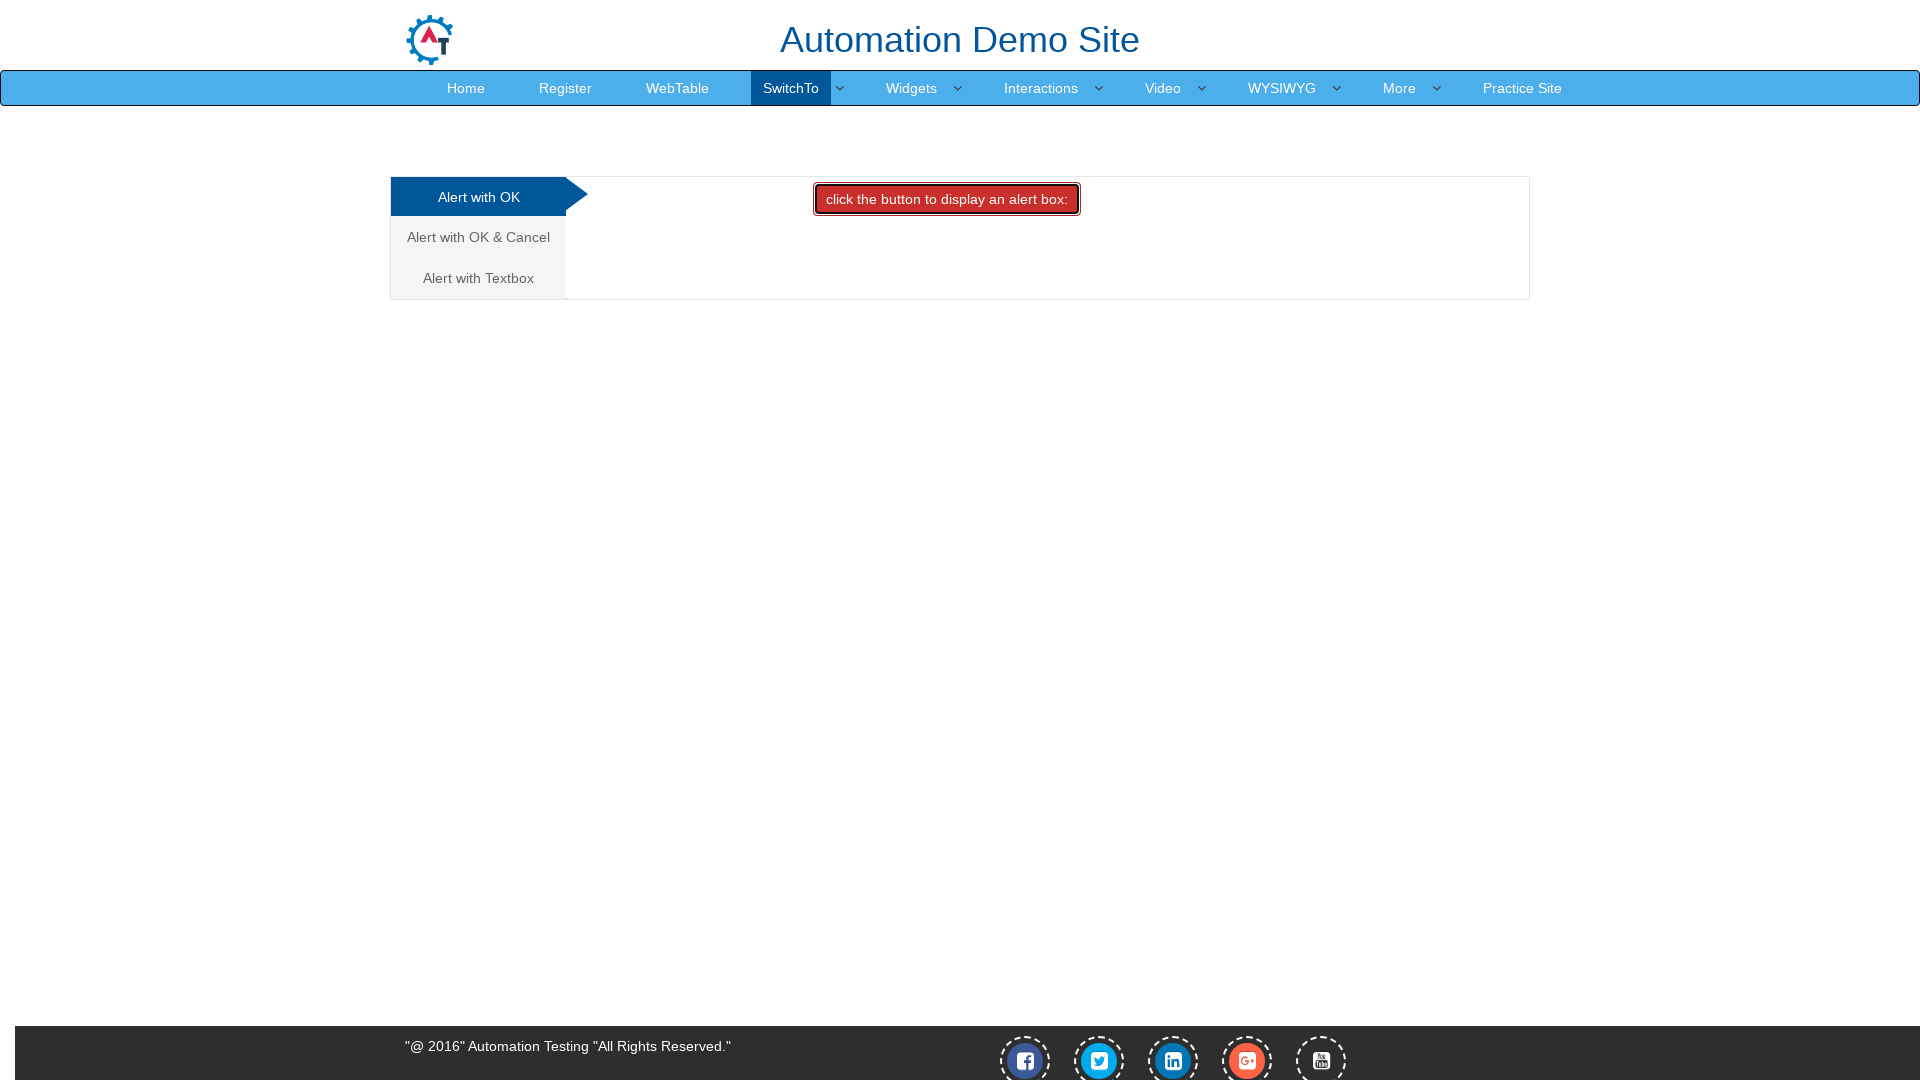

Set up dialog handler to accept alert
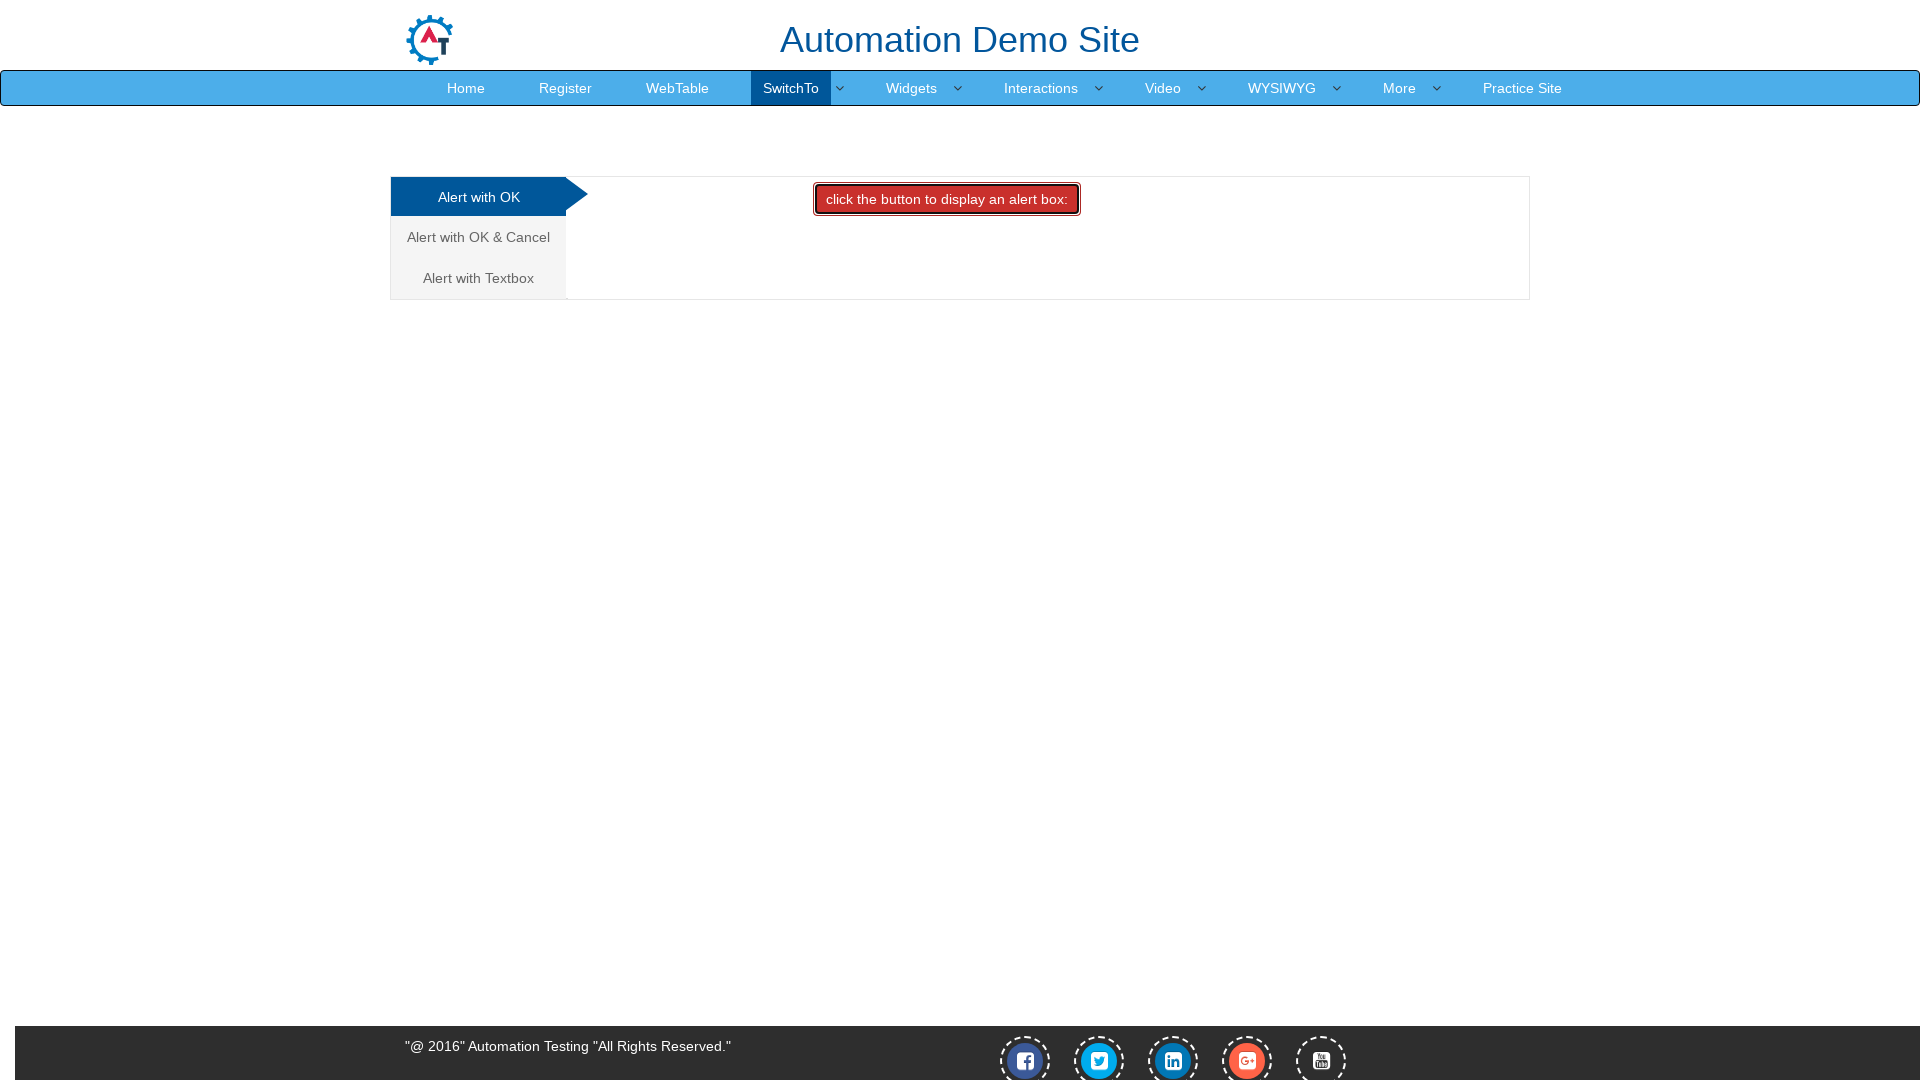

Waited for alert to be processed
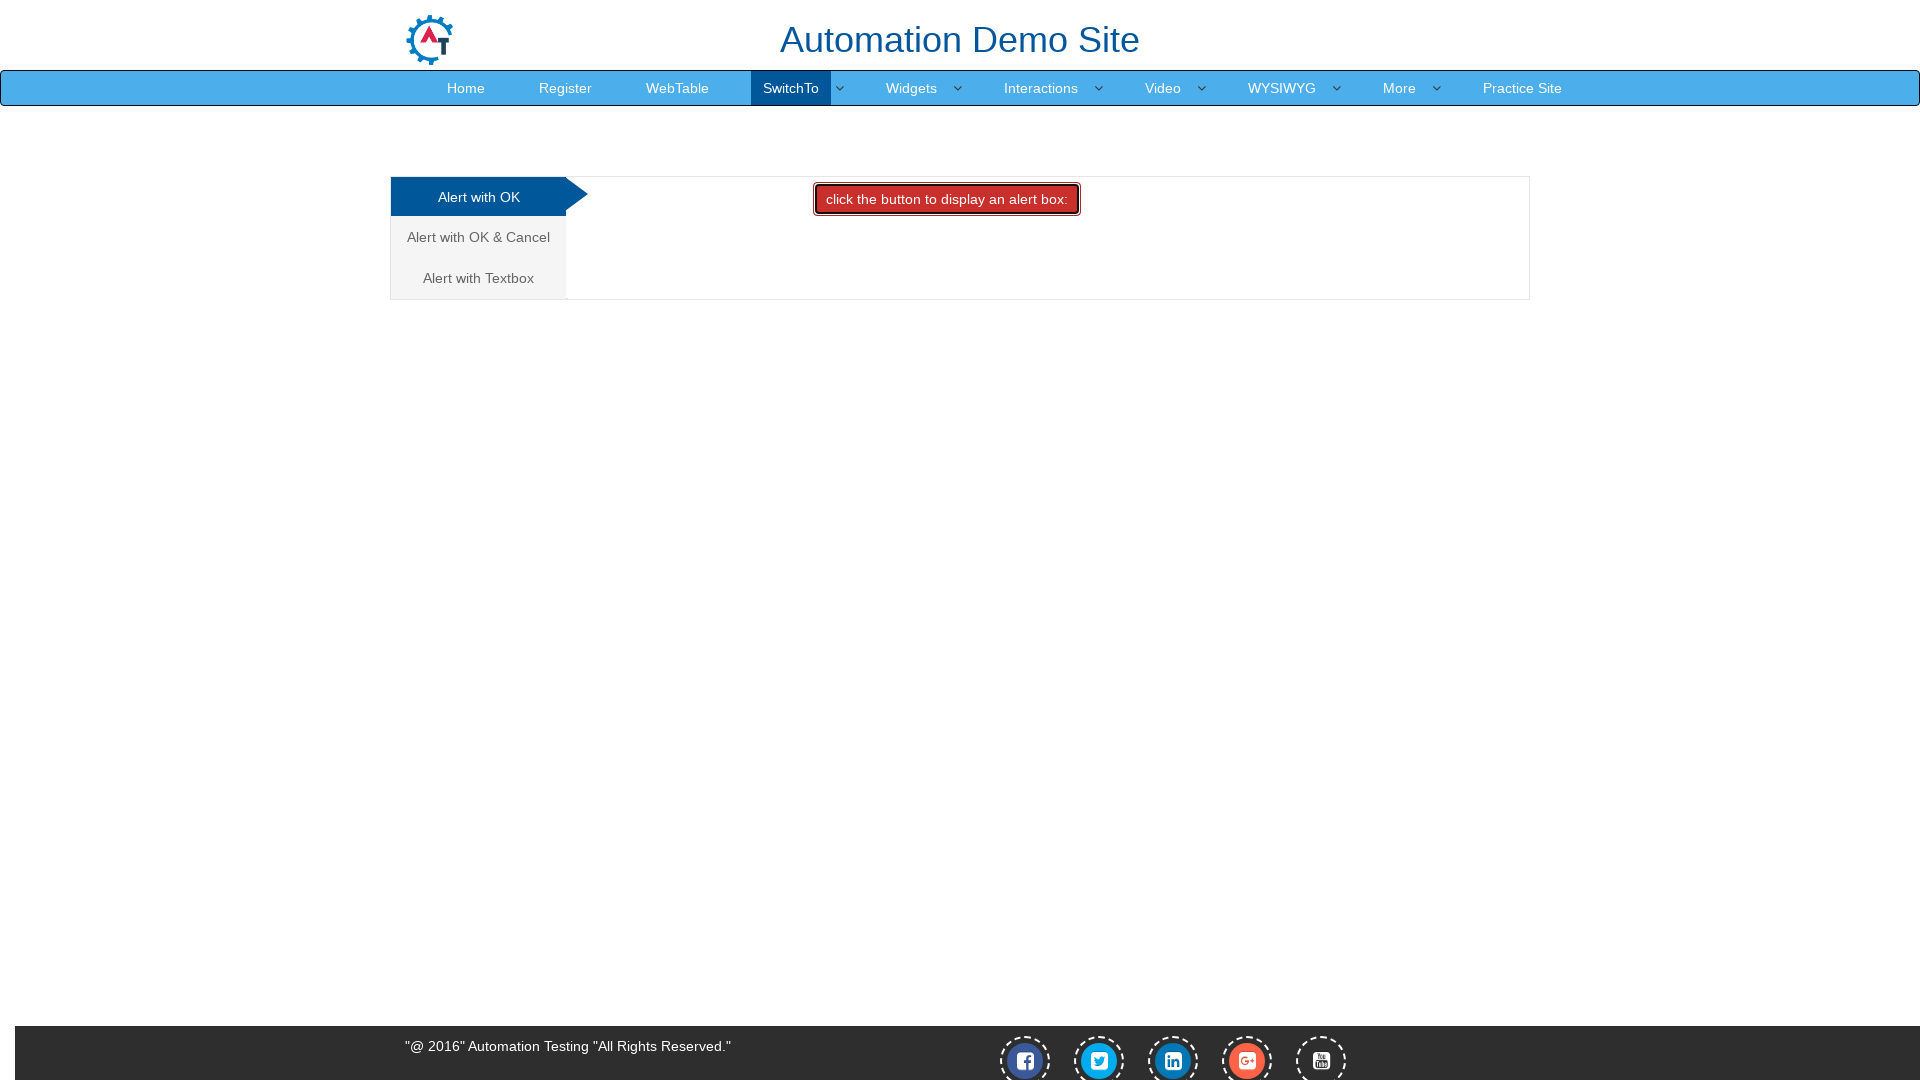

Clicked second tab to access confirmation dialog test at (478, 237) on (//a[@class='analystic'])[2]
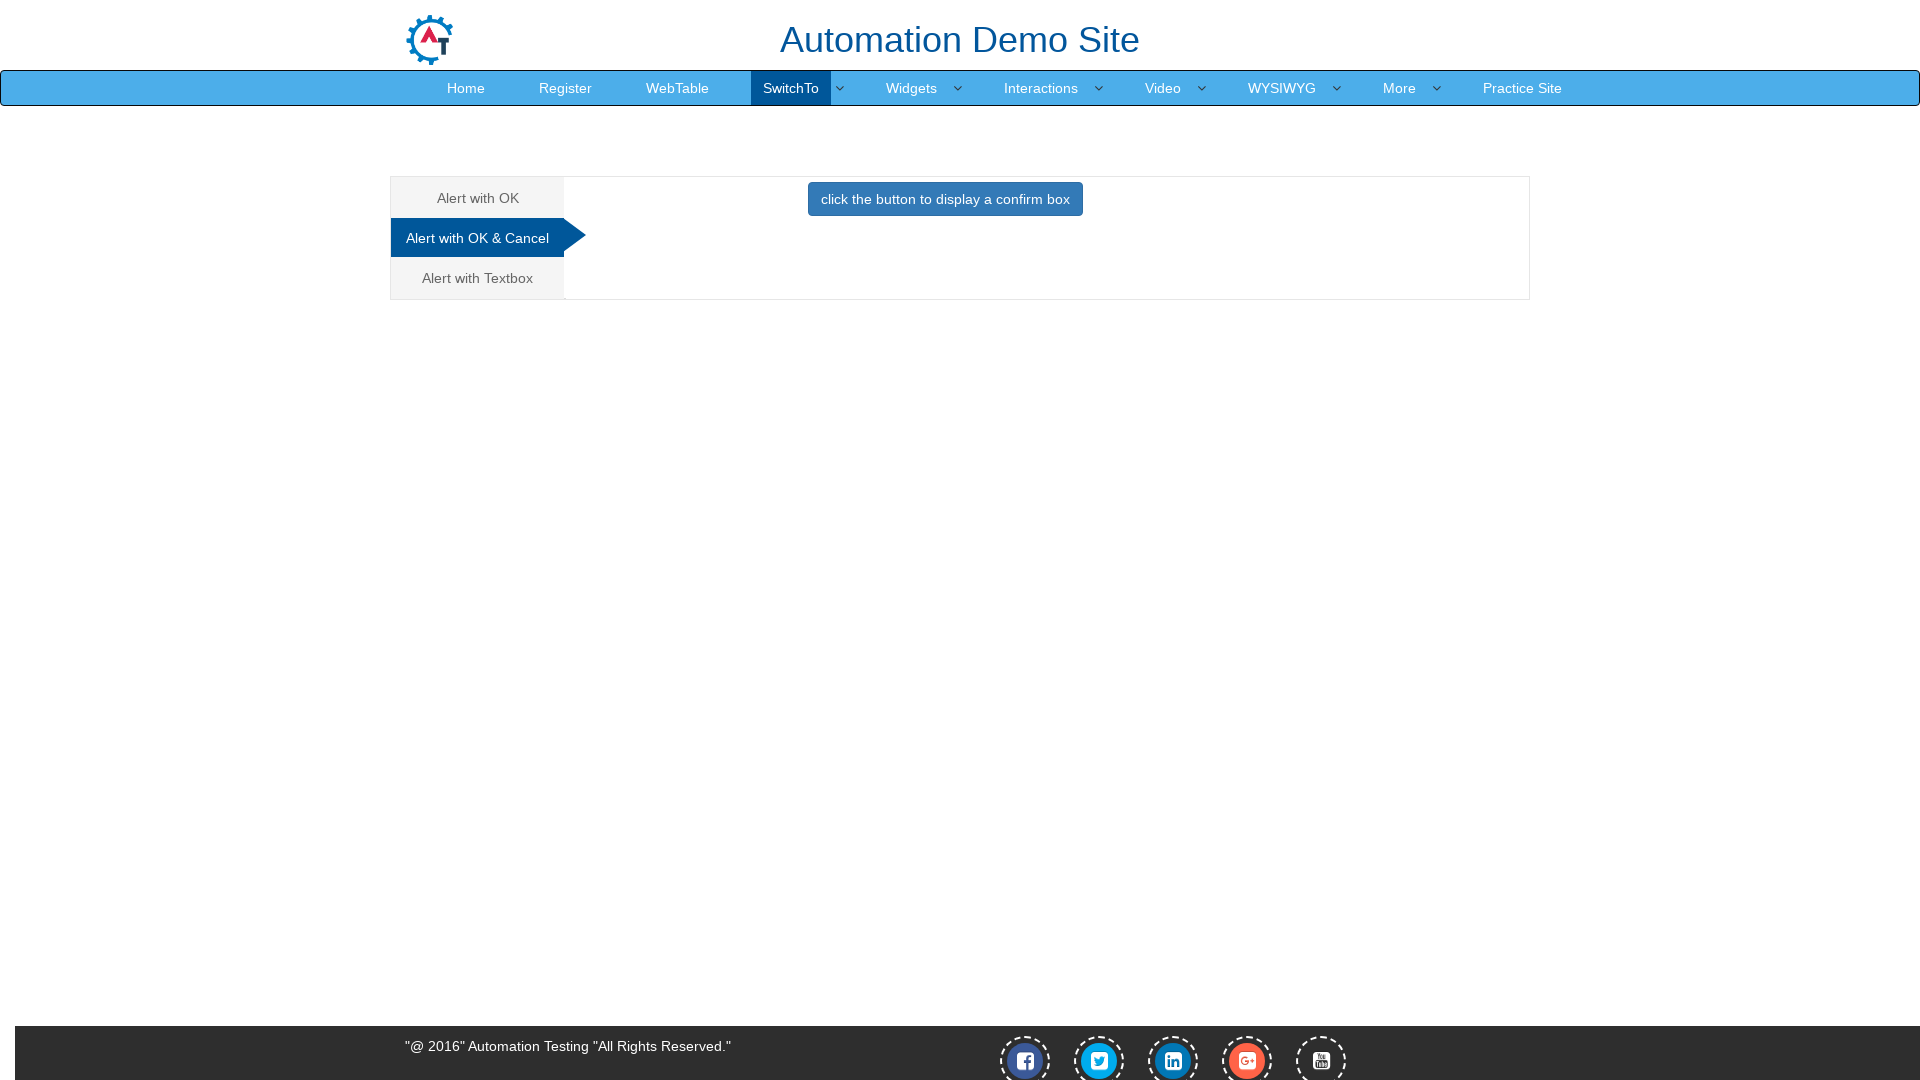

Set up dialog handler to dismiss confirmation dialog
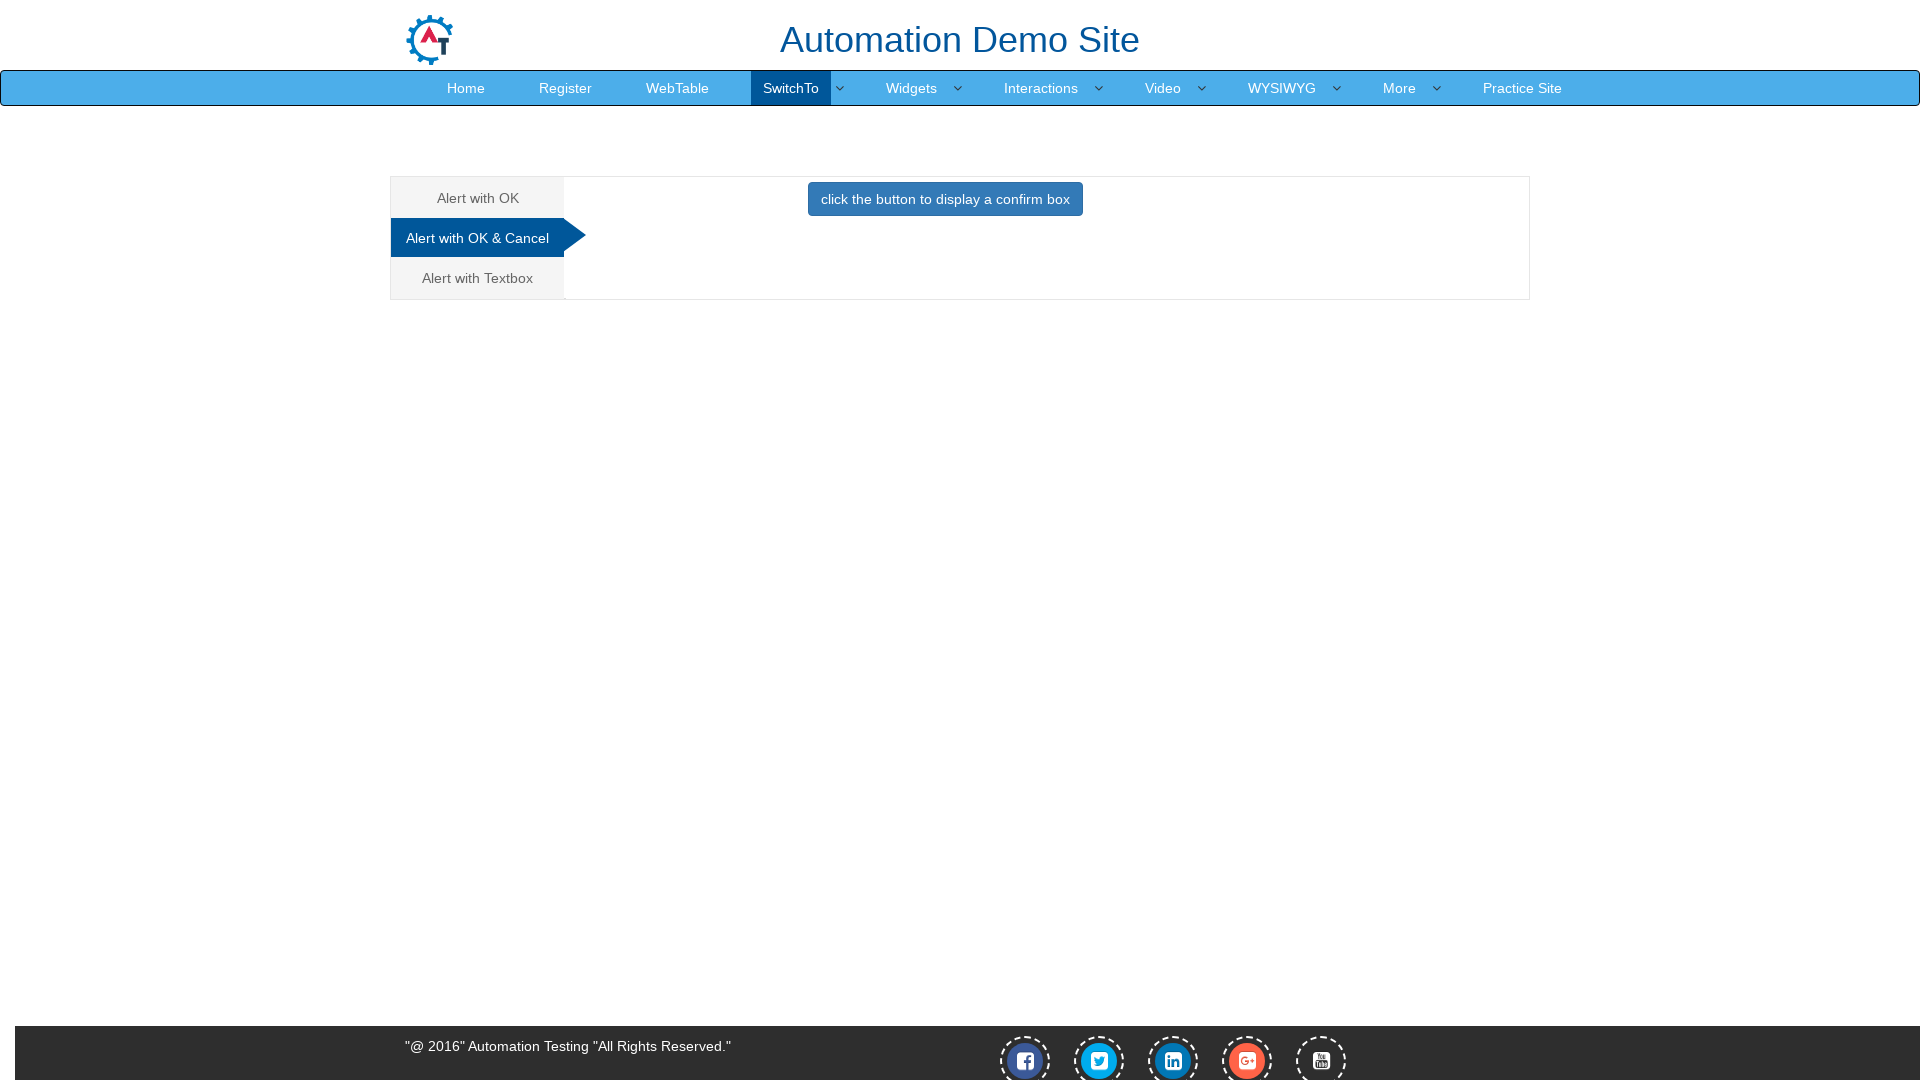

Clicked button to trigger confirmation dialog at (945, 199) on xpath=//button[@onclick='confirmbox()']
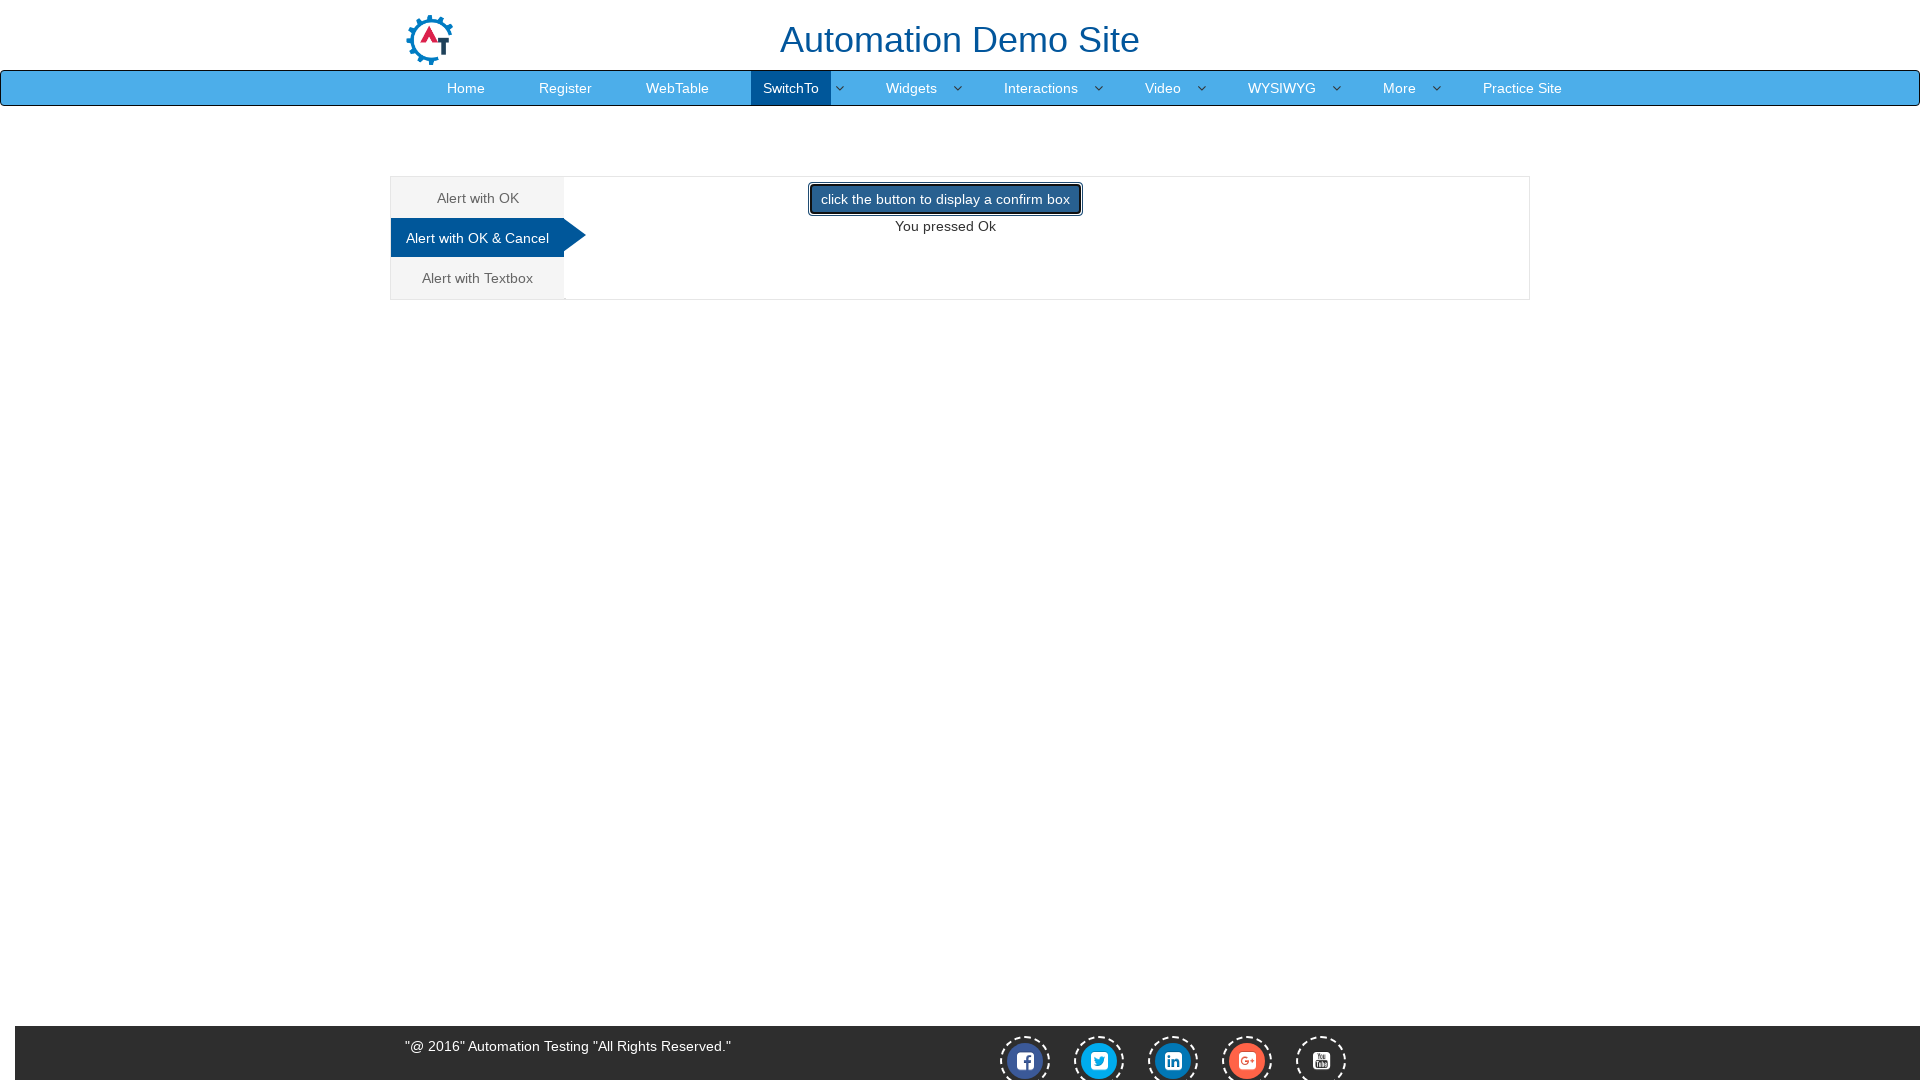

Waited for confirmation dialog to be processed
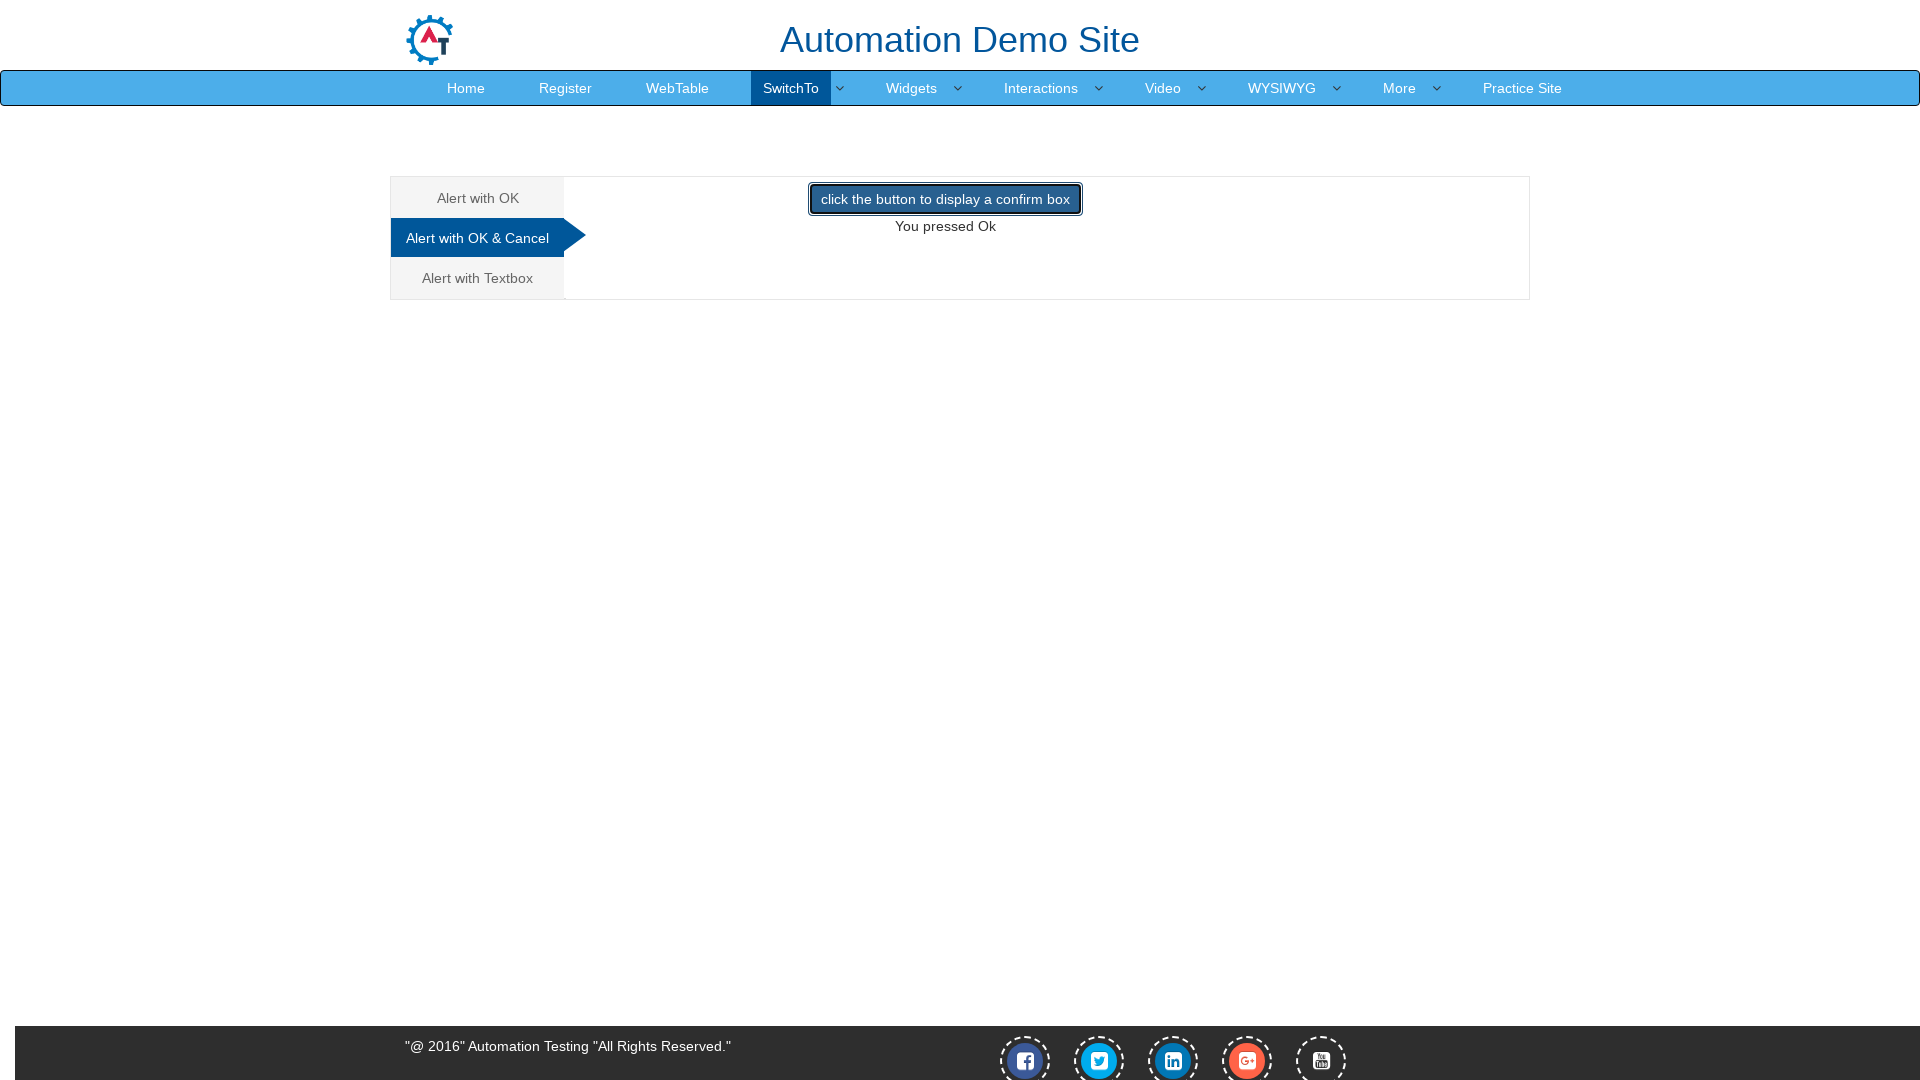

Clicked third tab to access prompt dialog test at (478, 278) on (//a[@class='analystic'])[3]
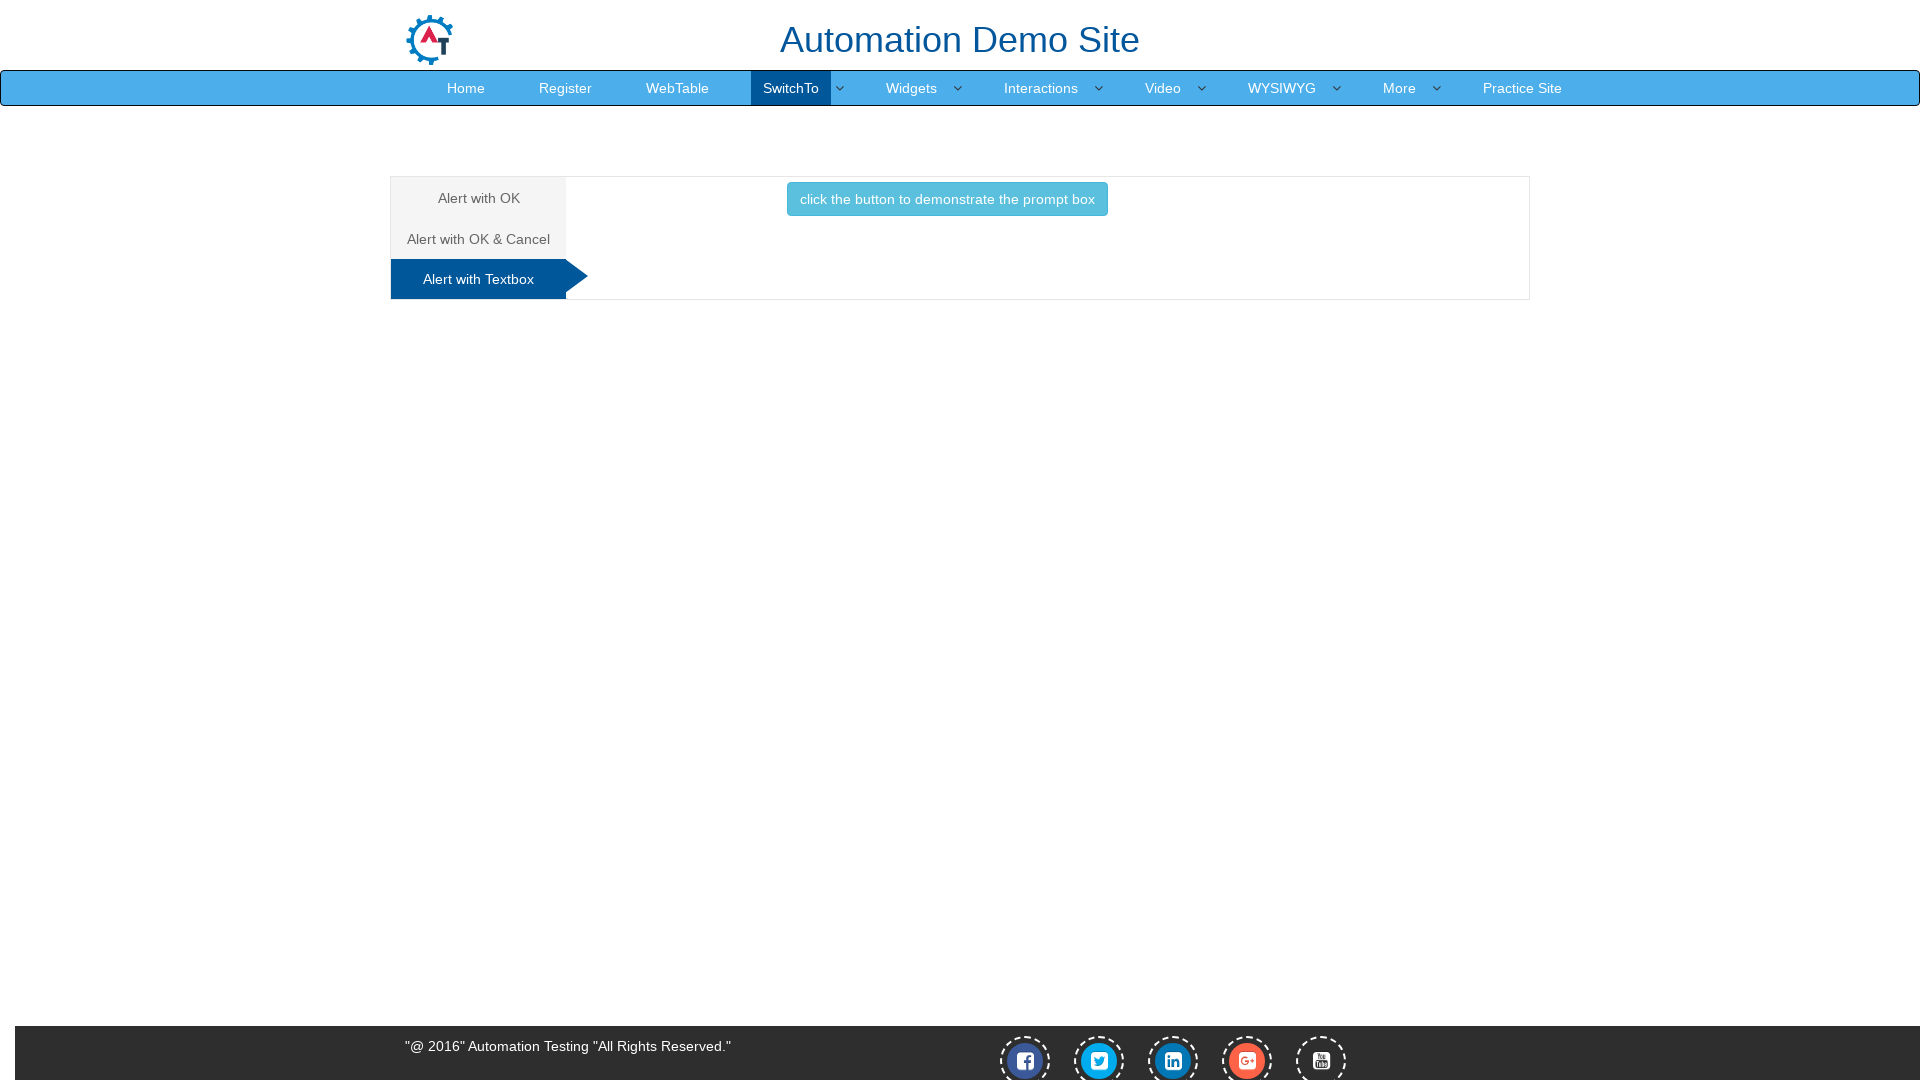

Set up dialog handler to enter text and accept prompt
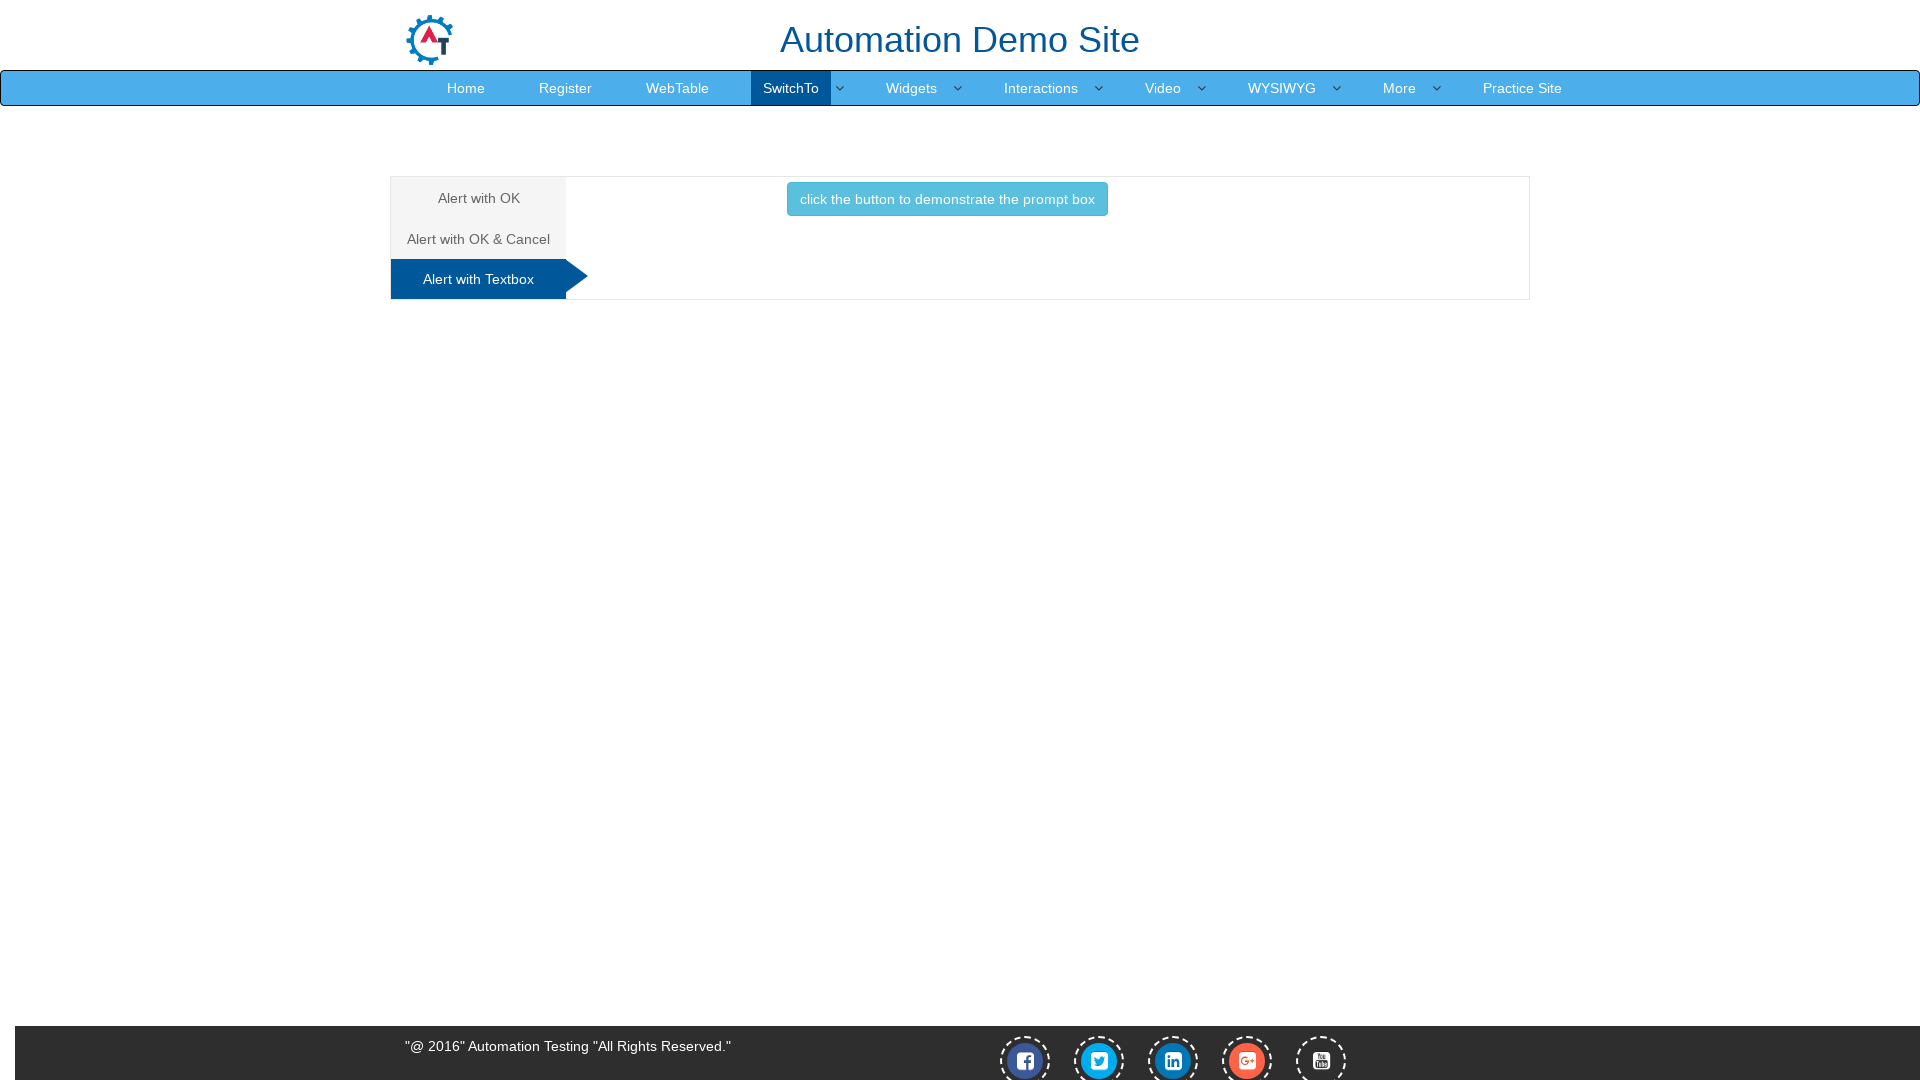

Clicked button to trigger prompt dialog at (947, 199) on xpath=//button[@onclick='promptbox()']
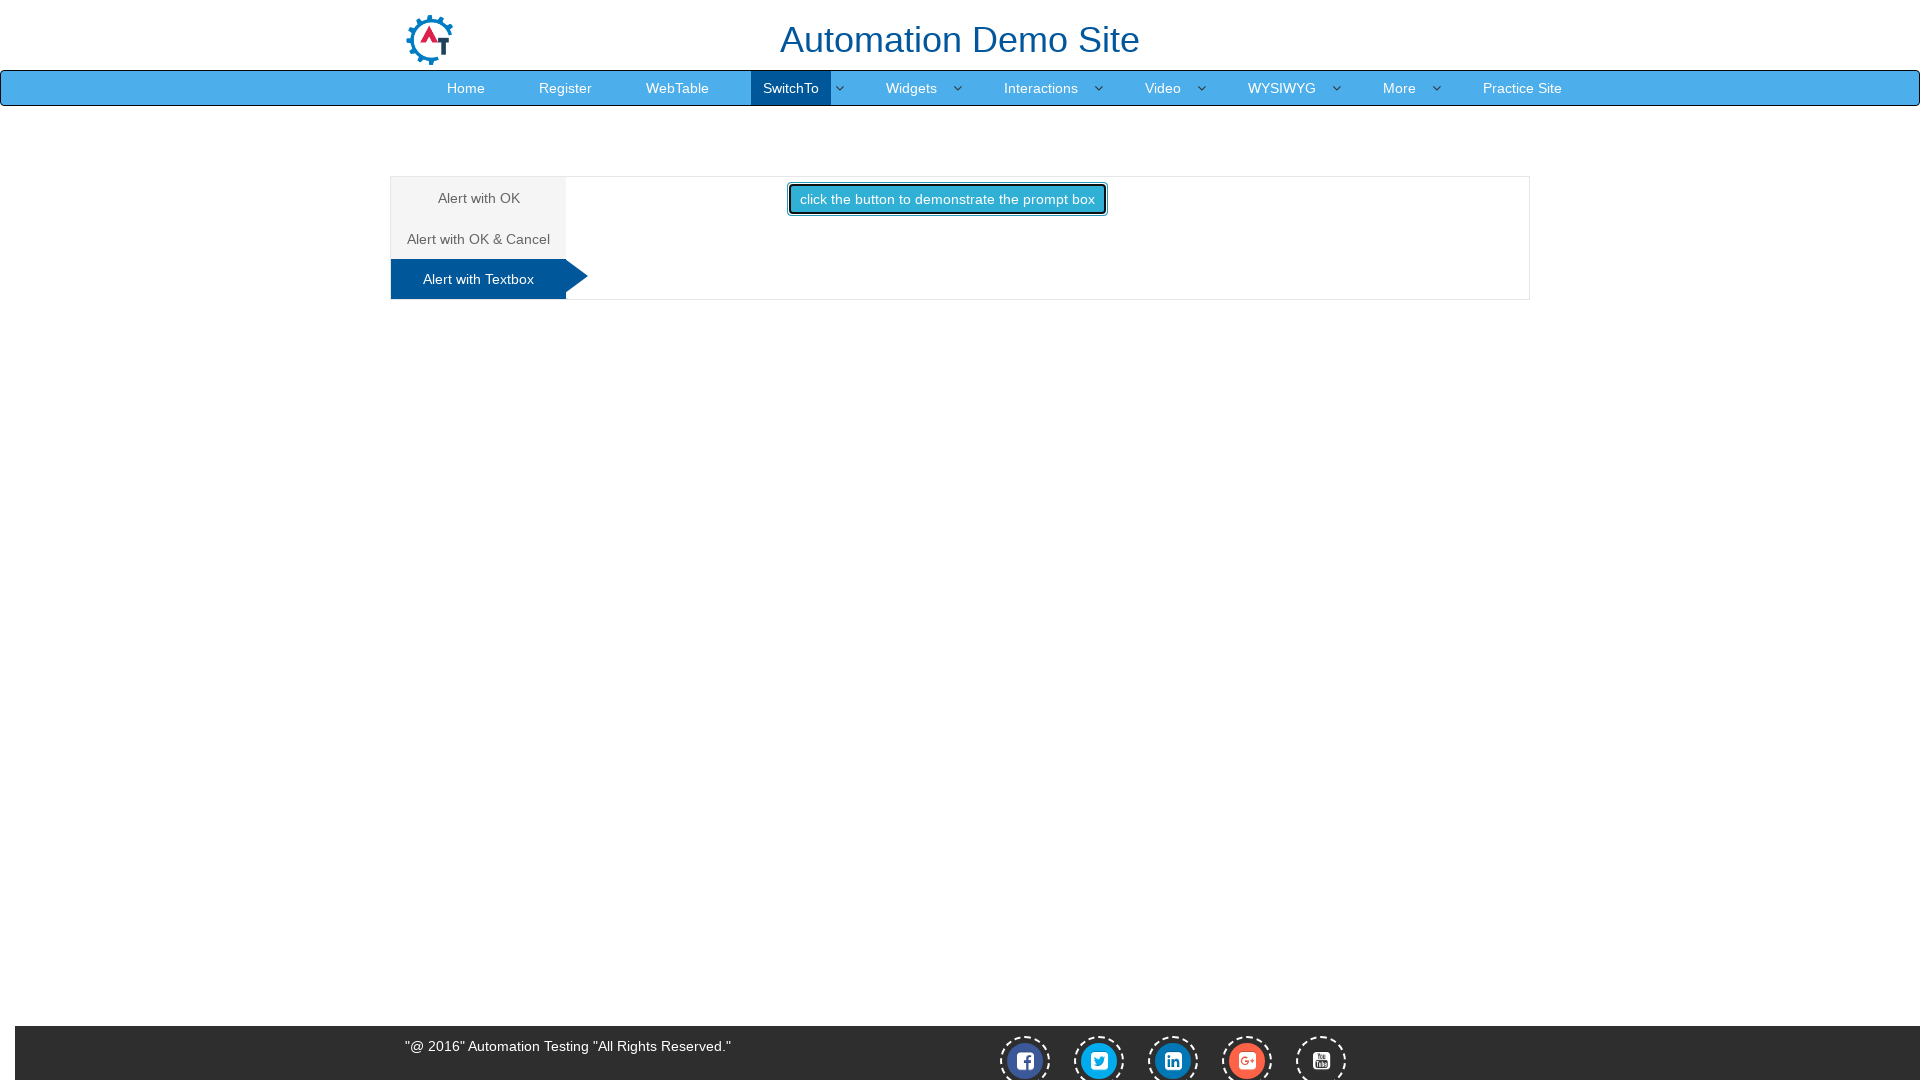

Waited for prompt dialog to be processed with text entry
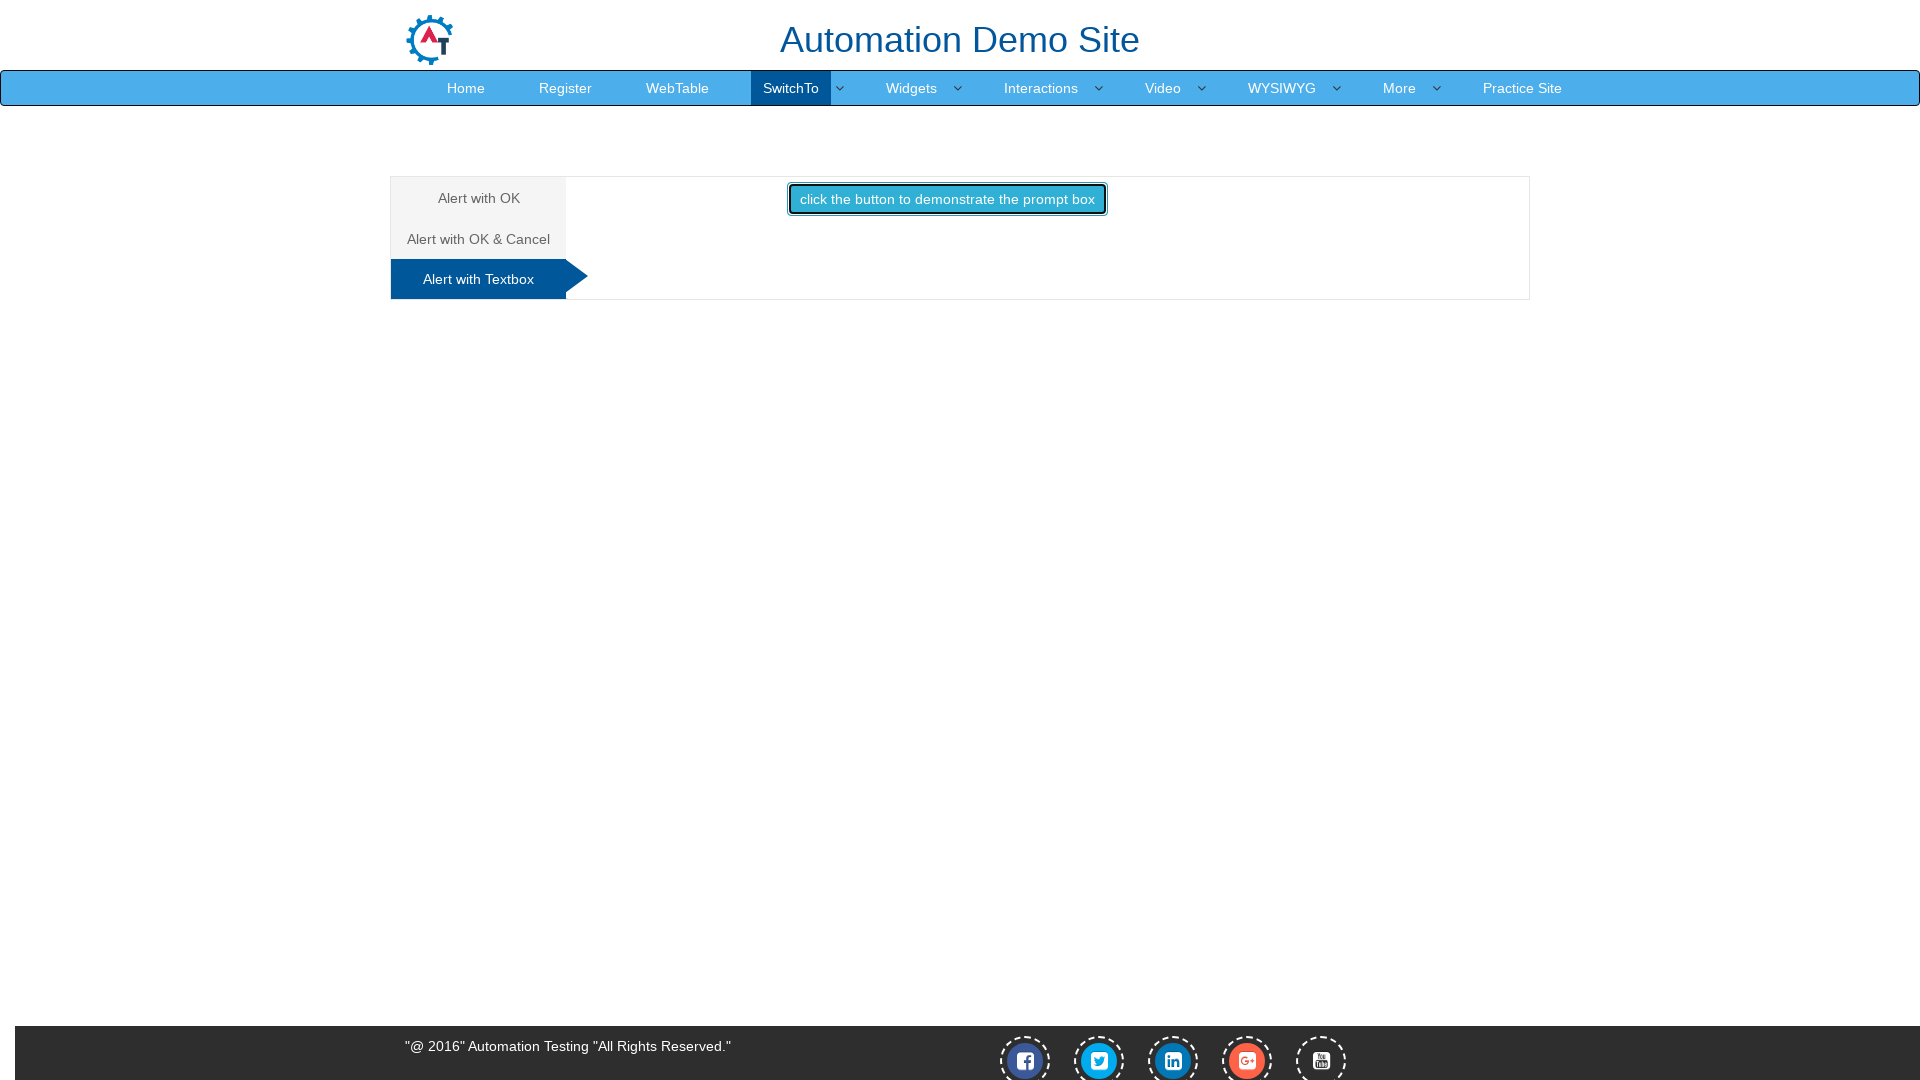

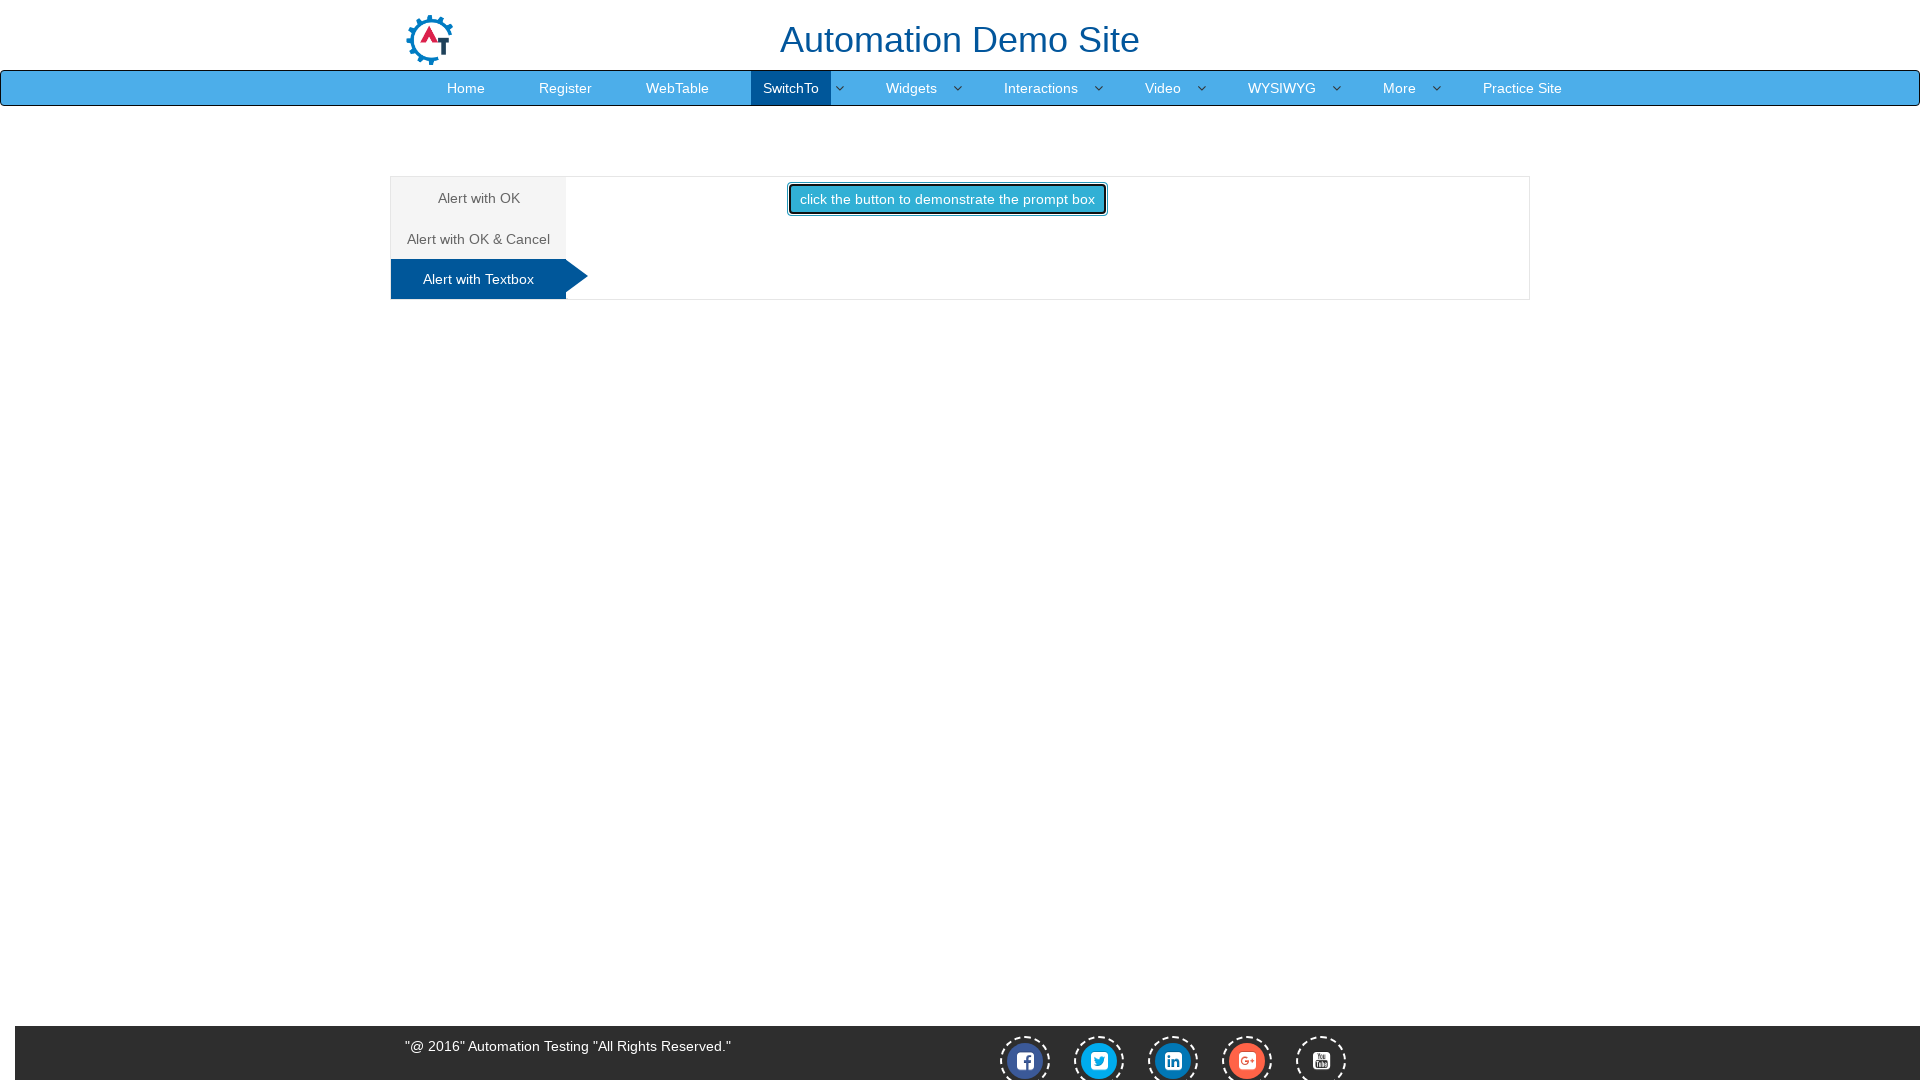